Tests confirm box functionality by clicking a button to trigger a confirm dialog and accepting it

Starting URL: https://www.hyrtutorials.com/p/alertsdemo.html

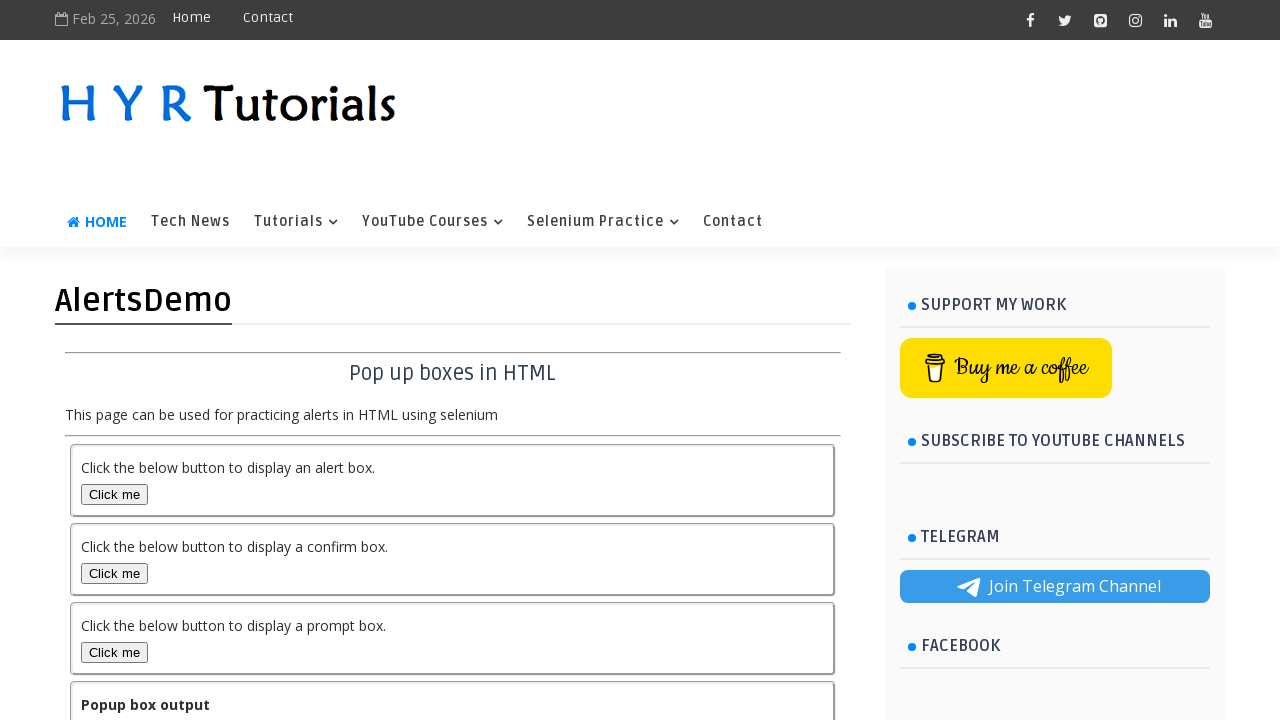

Set up dialog handler to accept confirm dialogs
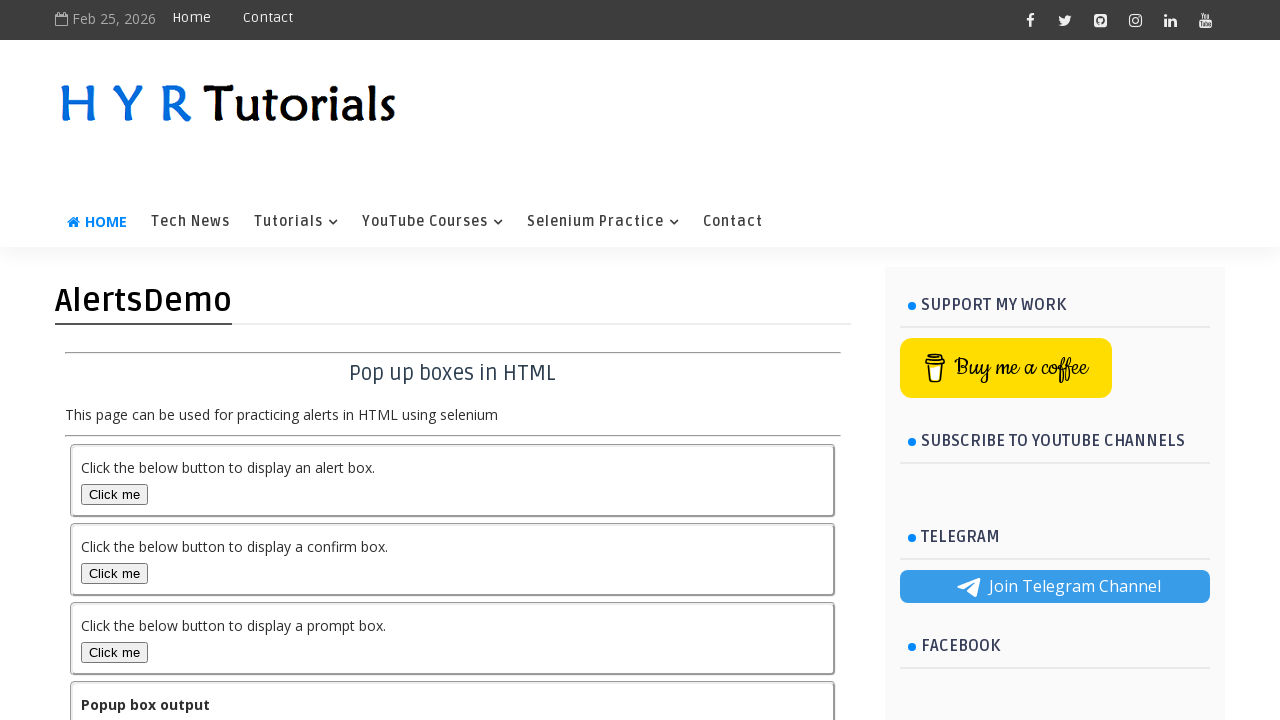

Clicked confirm box button to trigger dialog at (114, 573) on #confirmBox
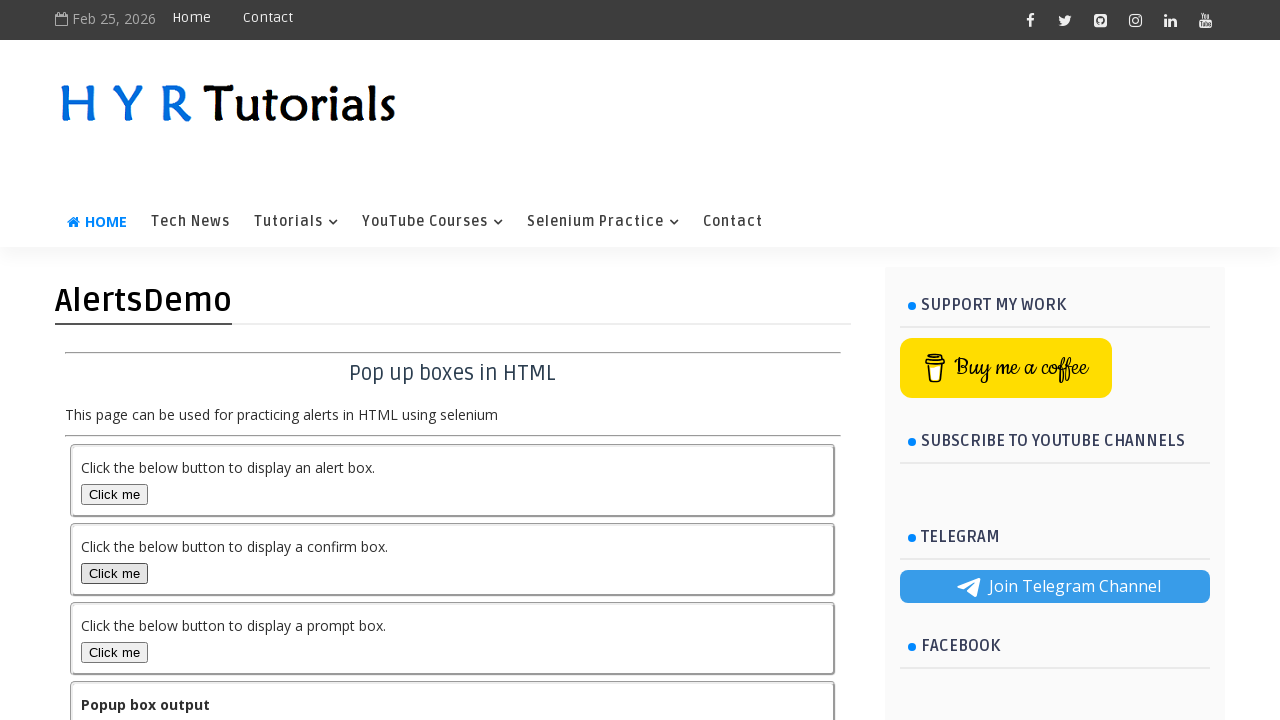

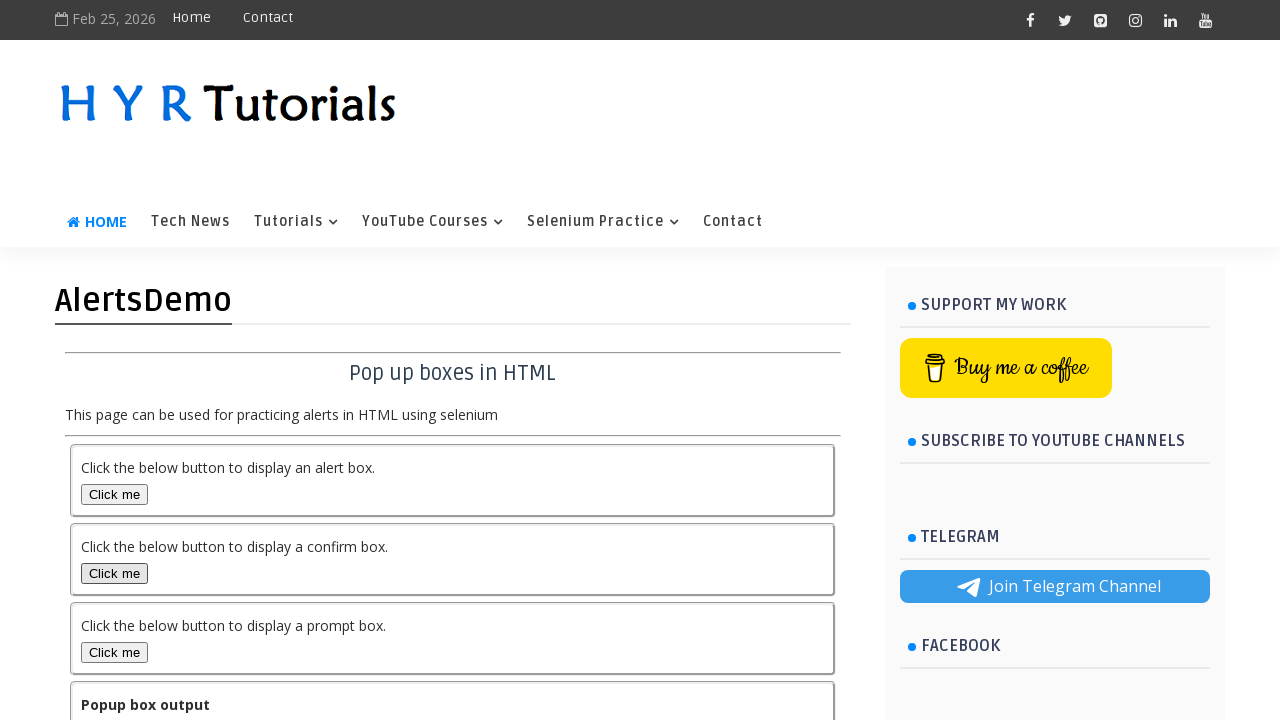